Tests table sorting functionality by clicking on a column header and verifying the data is sorted, then searches for a specific item across pagination

Starting URL: https://rahulshettyacademy.com/seleniumPractise/#/offers

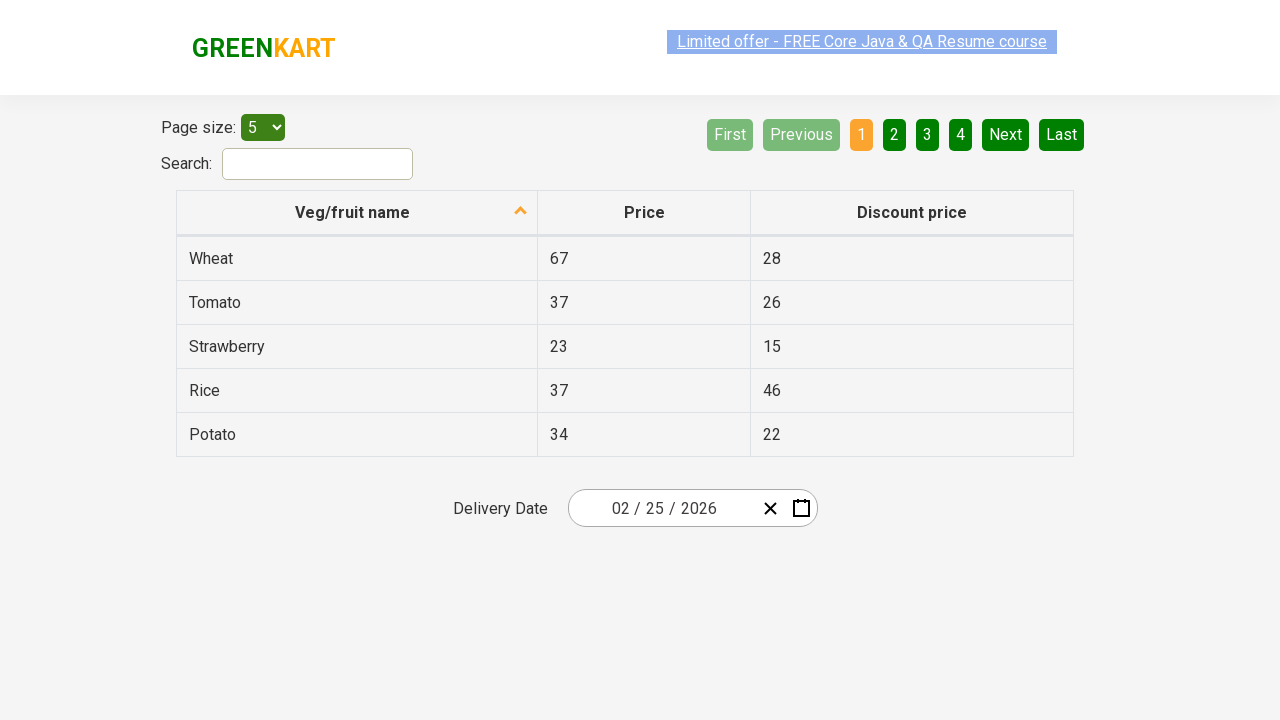

Clicked first column header to sort table at (357, 213) on xpath=//tr/th[1]
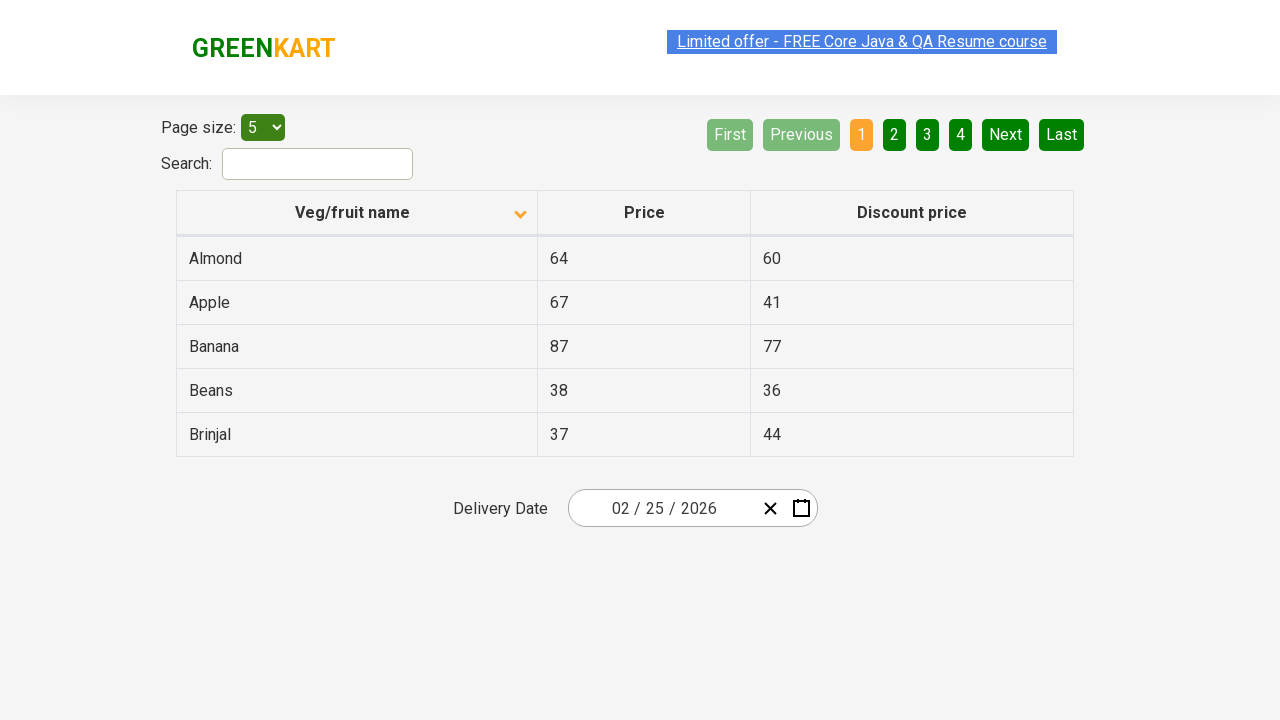

Retrieved all items from first column
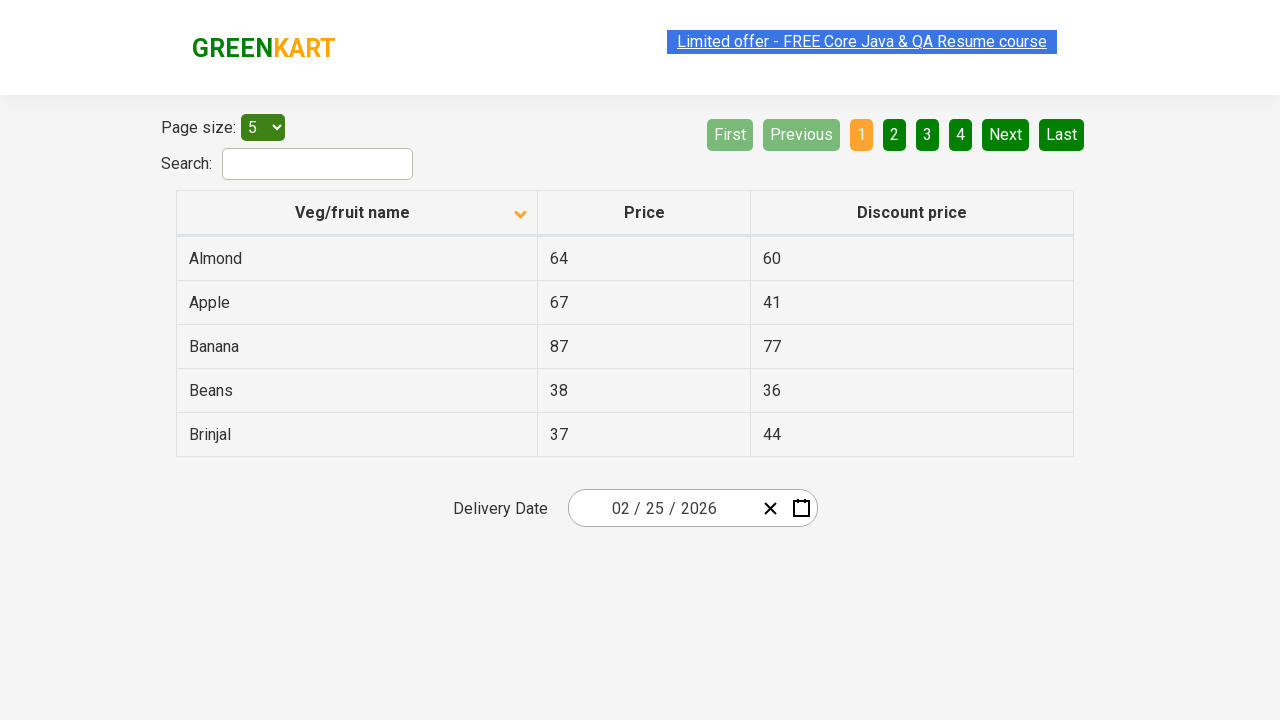

Verified table sorting order
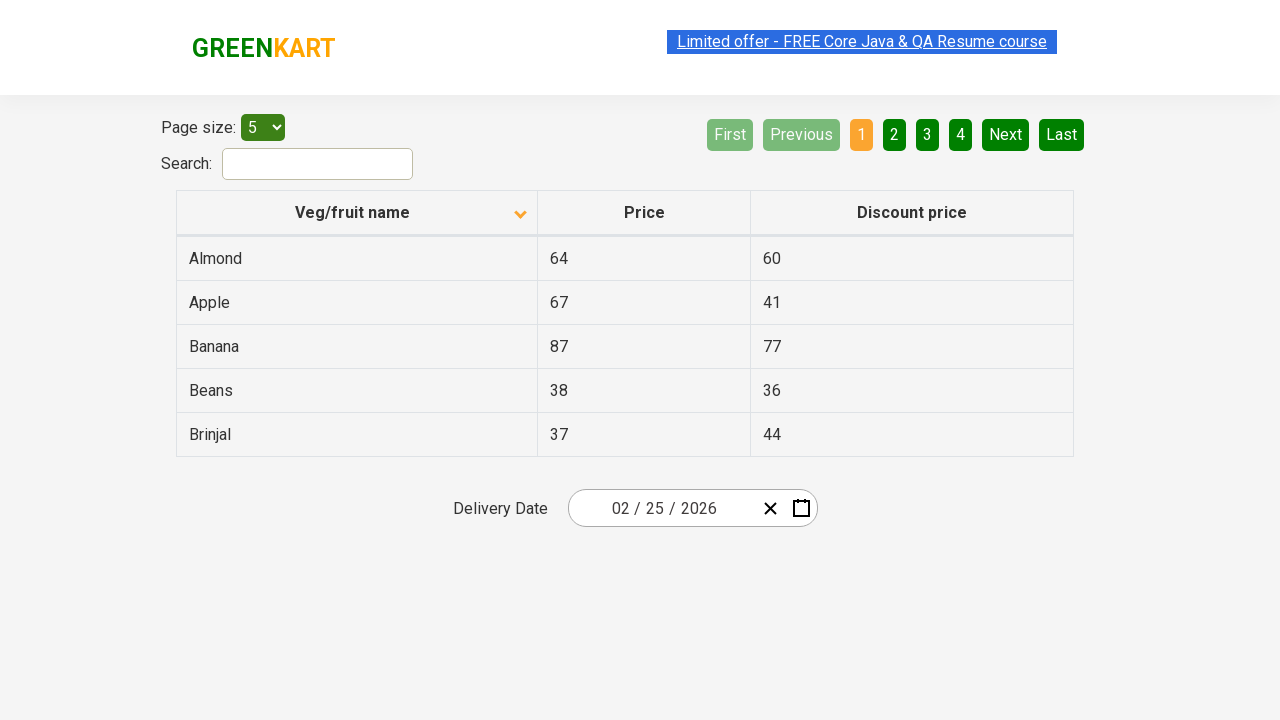

Retrieved all rows from current page
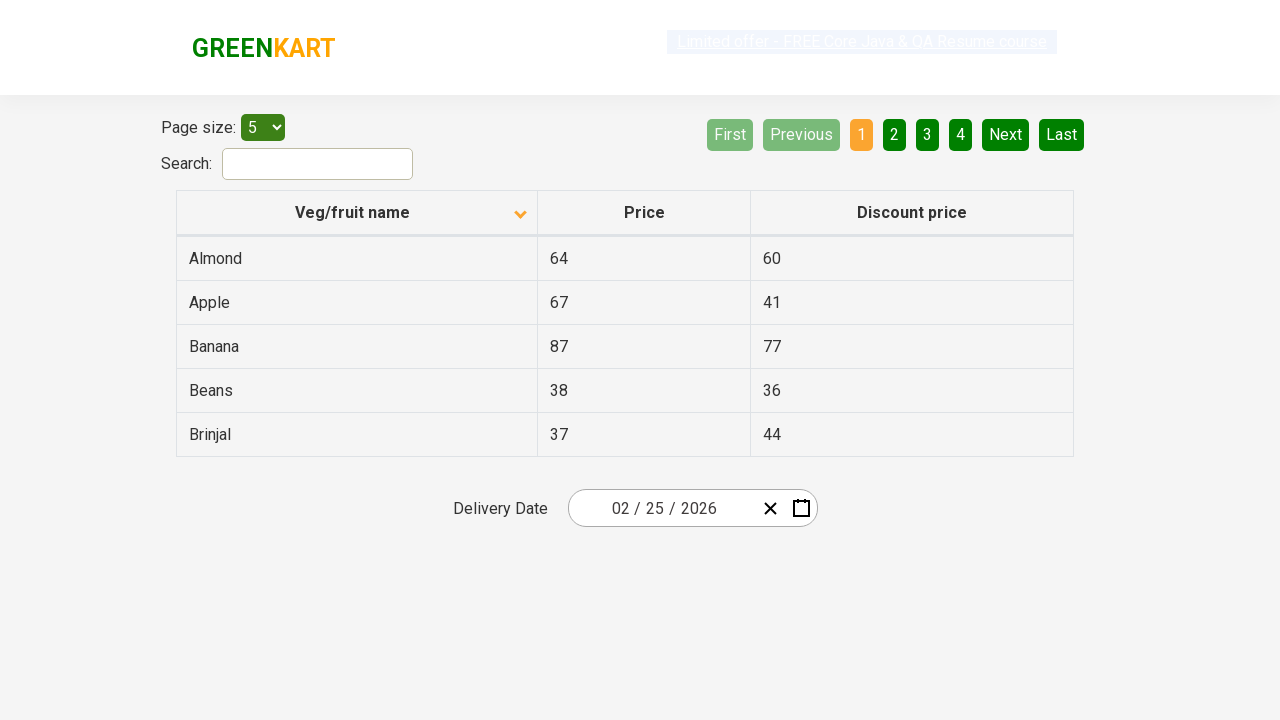

Clicked next page button to navigate to next page at (1006, 134) on [aria-label='Next']
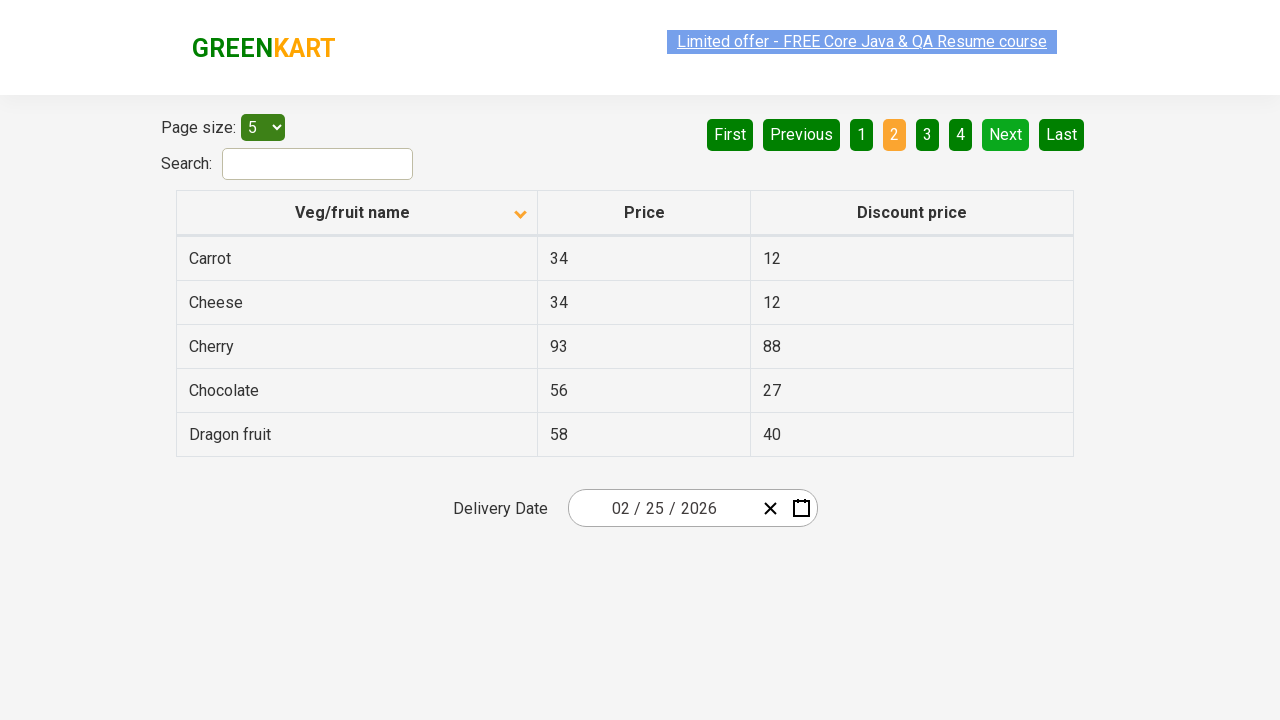

Waited for next page content to load
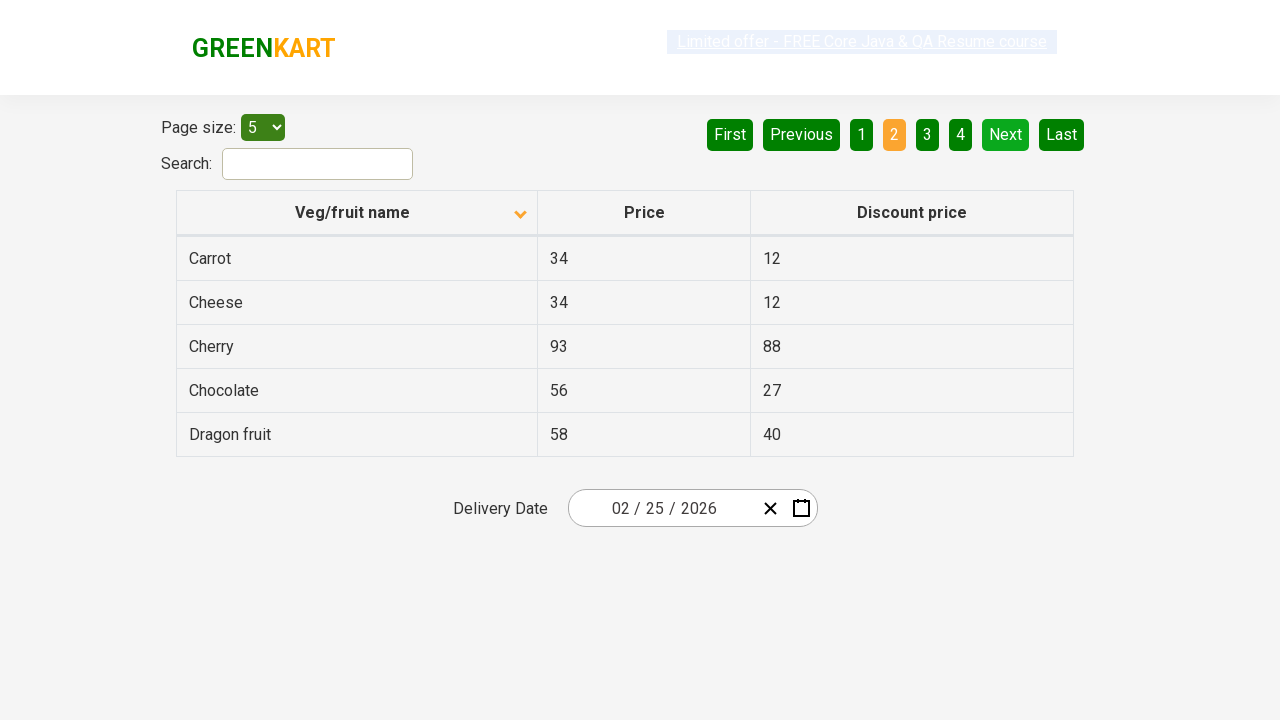

Retrieved all rows from current page
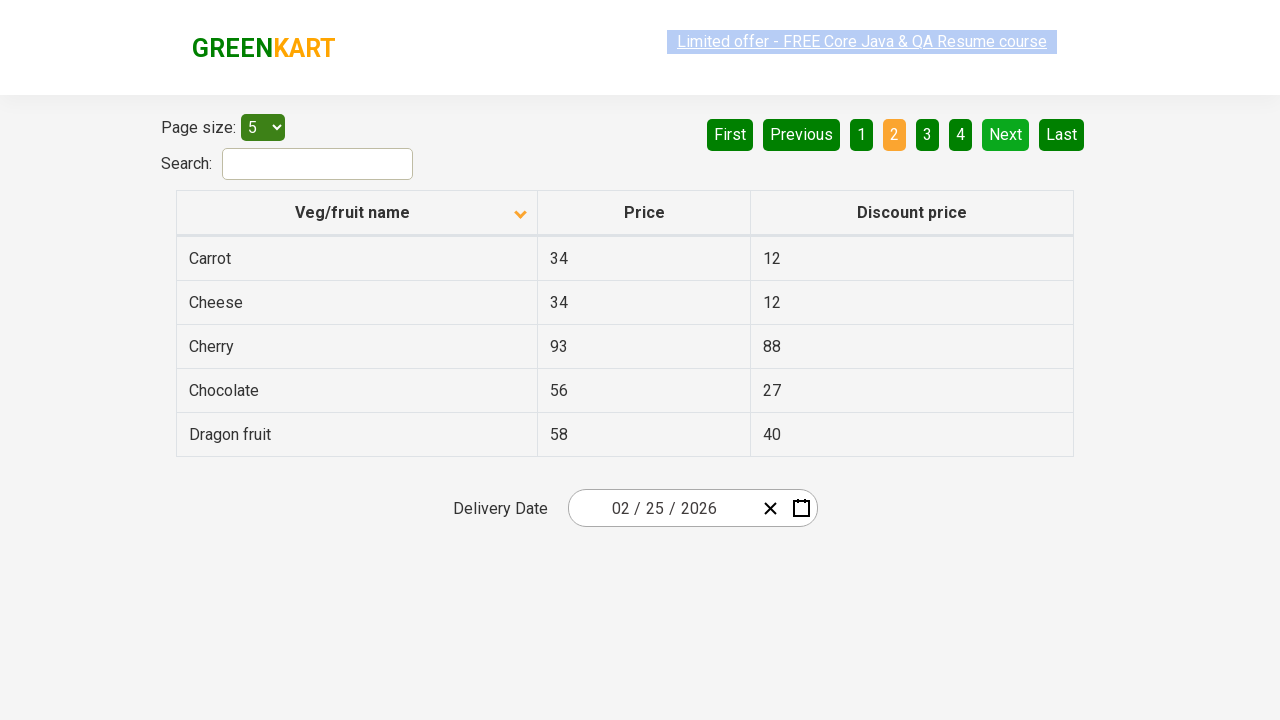

Clicked next page button to navigate to next page at (1006, 134) on [aria-label='Next']
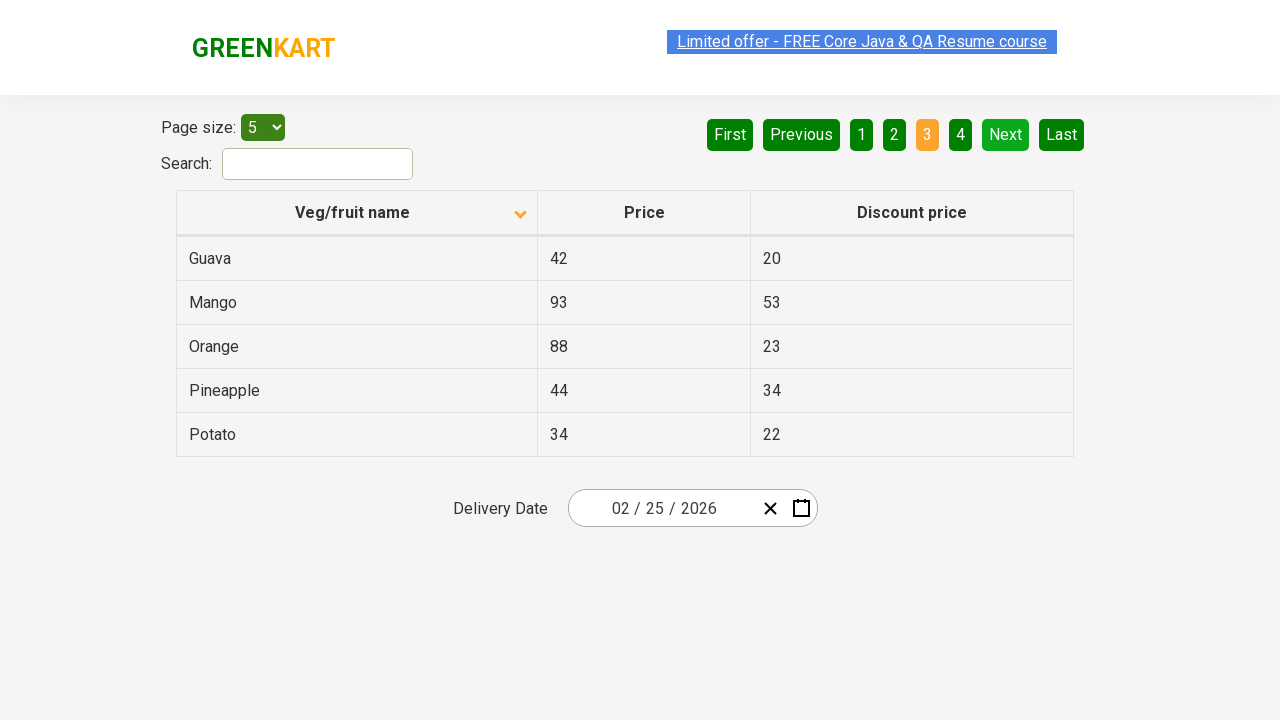

Waited for next page content to load
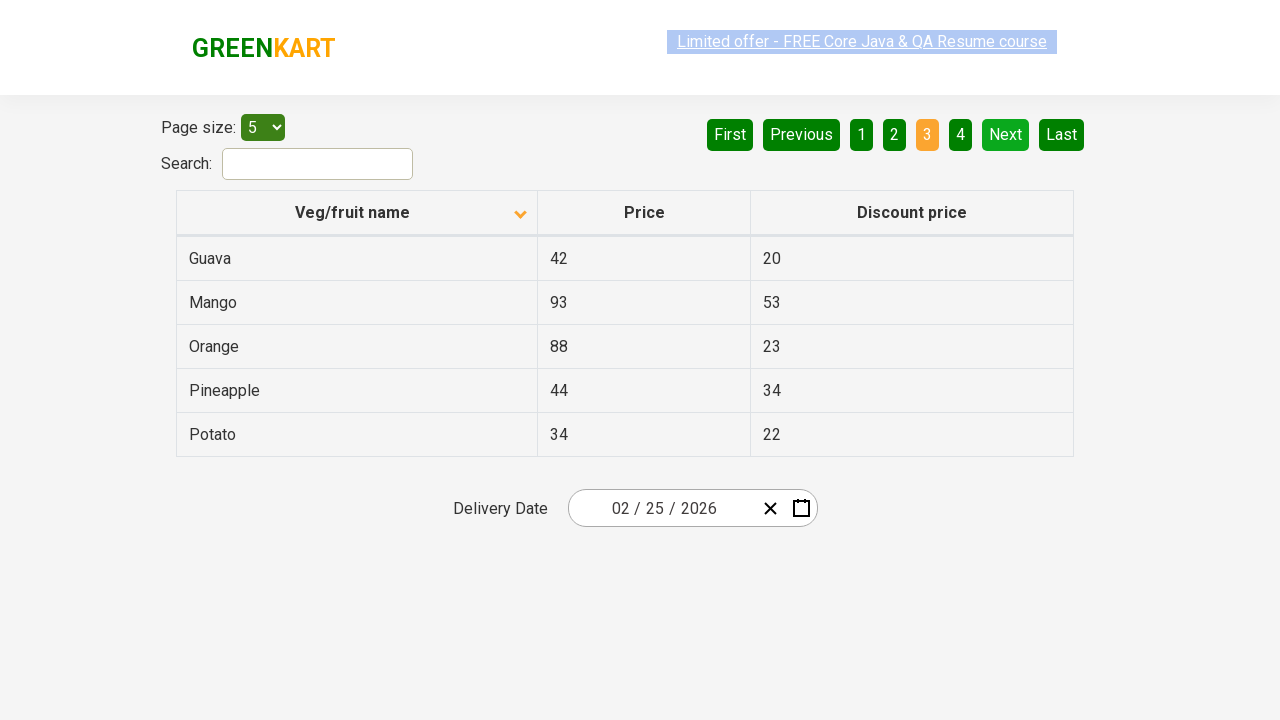

Retrieved all rows from current page
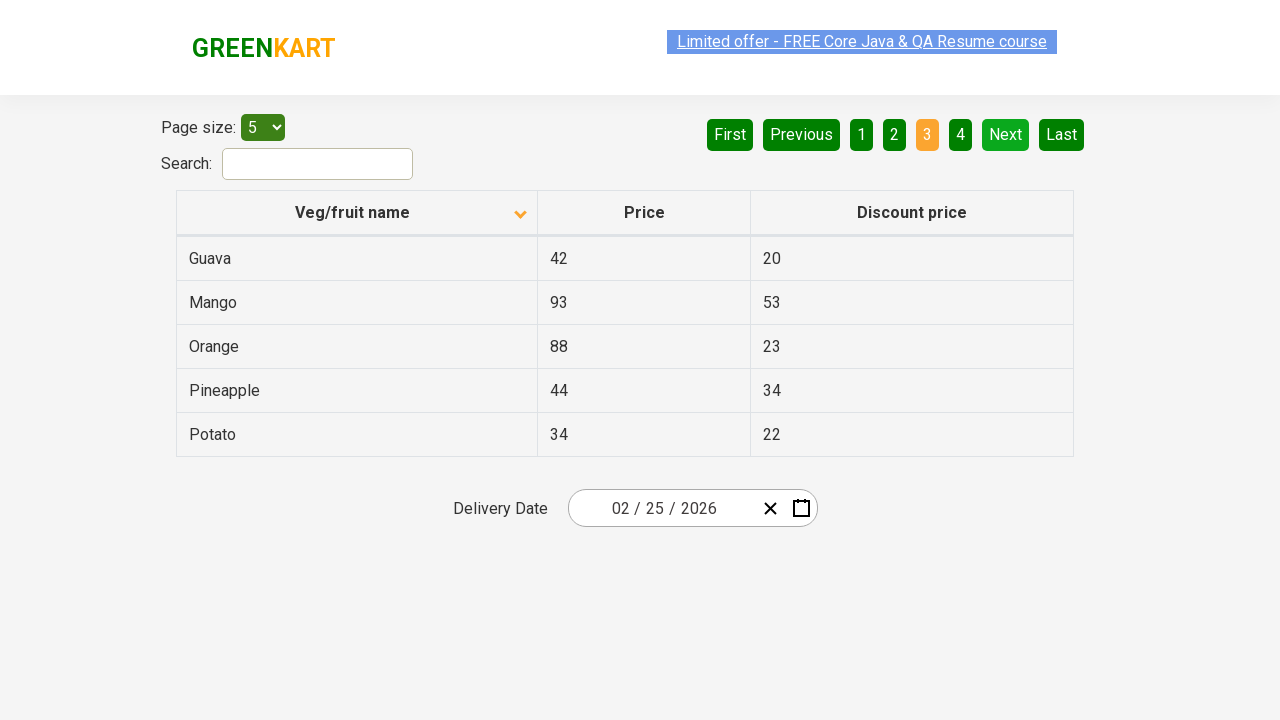

Clicked next page button to navigate to next page at (1006, 134) on [aria-label='Next']
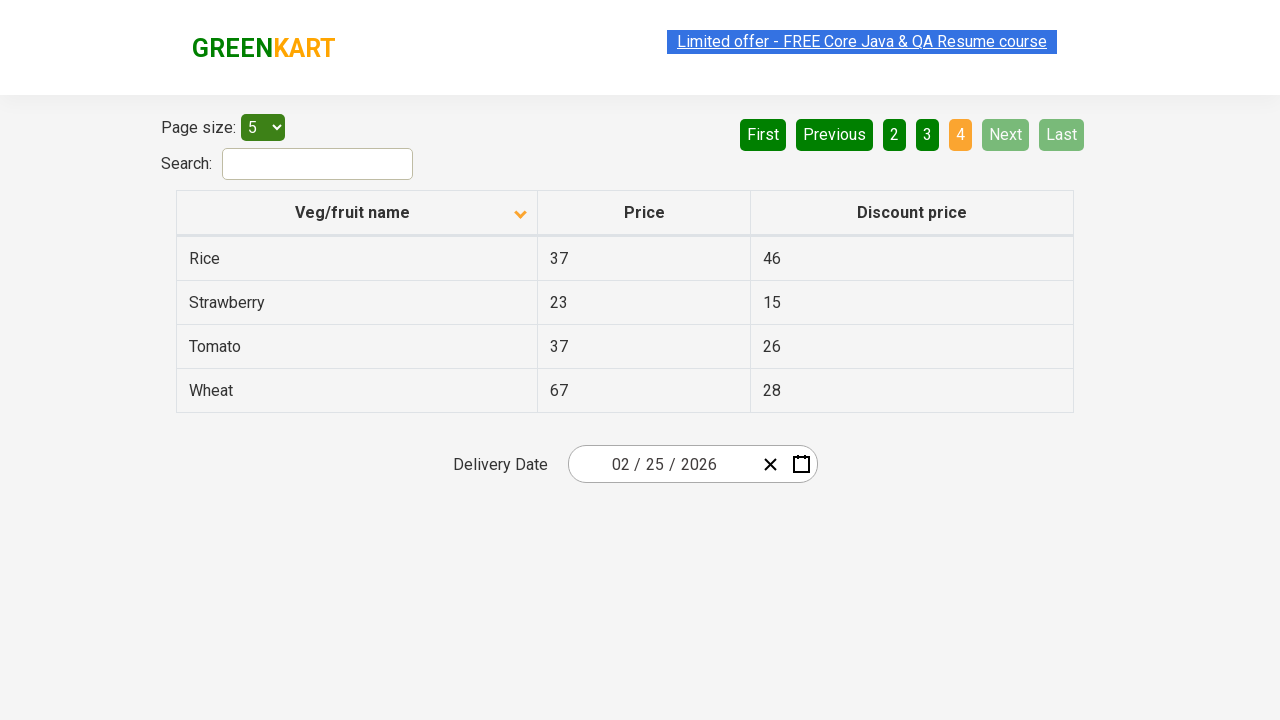

Waited for next page content to load
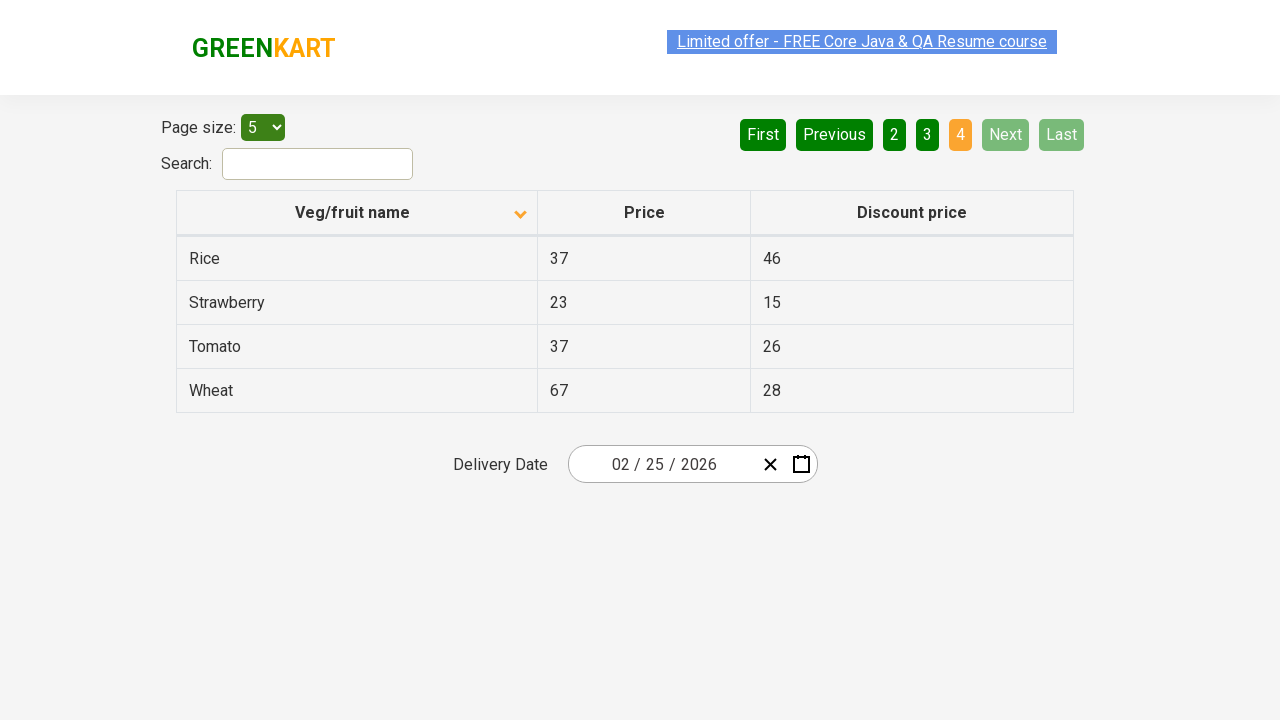

Retrieved all rows from current page
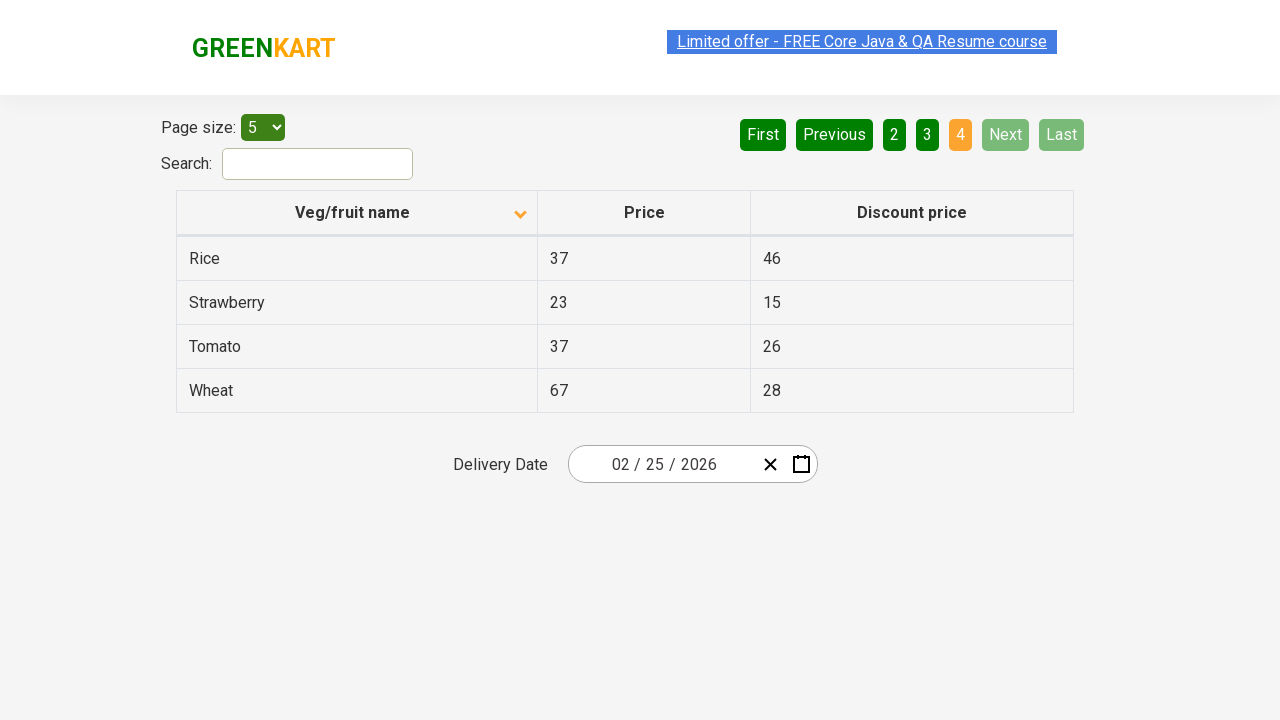

Found 'Rice' item with price: 37
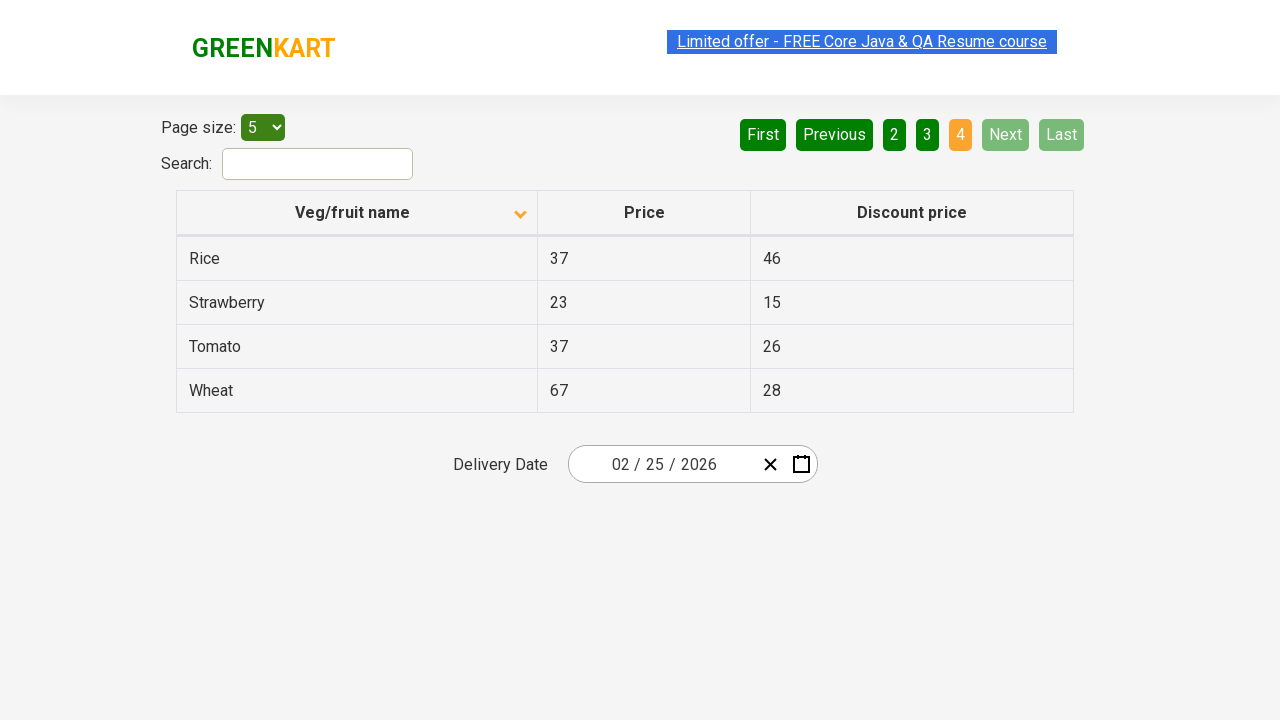

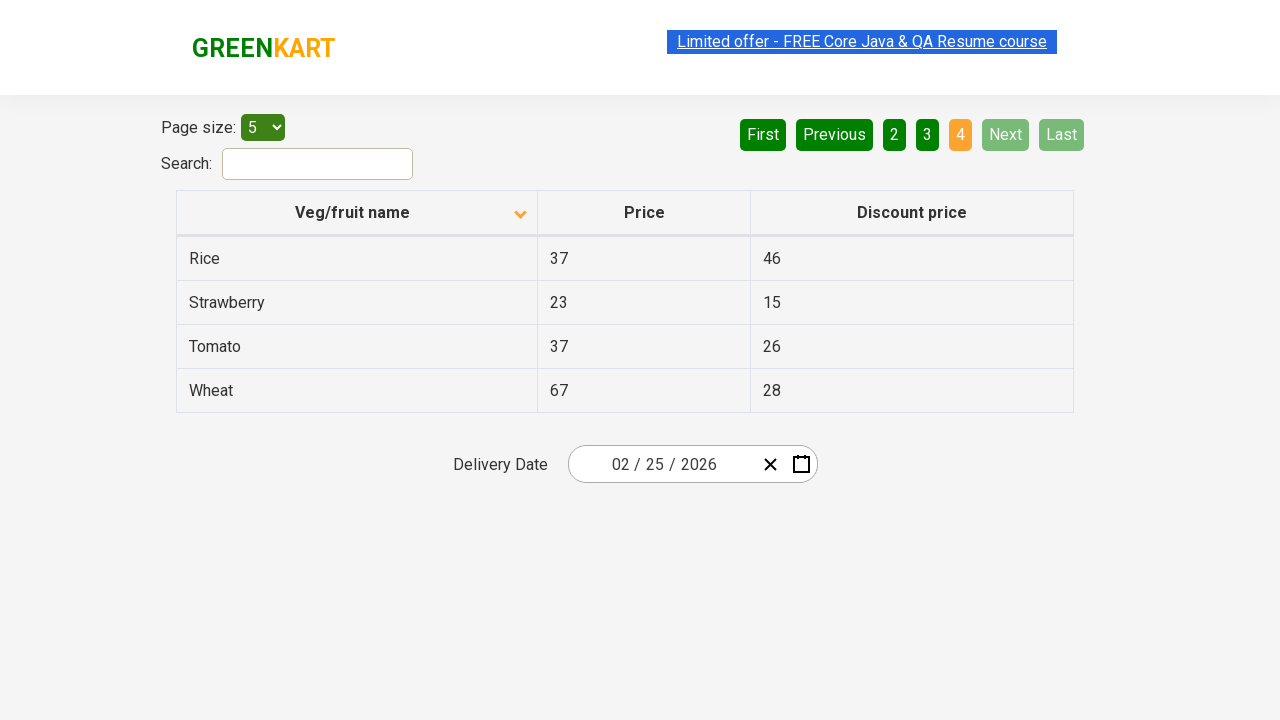